Tests horizontal slider functionality by interacting with the slider element using keyboard arrow keys

Starting URL: http://the-internet.herokuapp.com/horizontal_slider

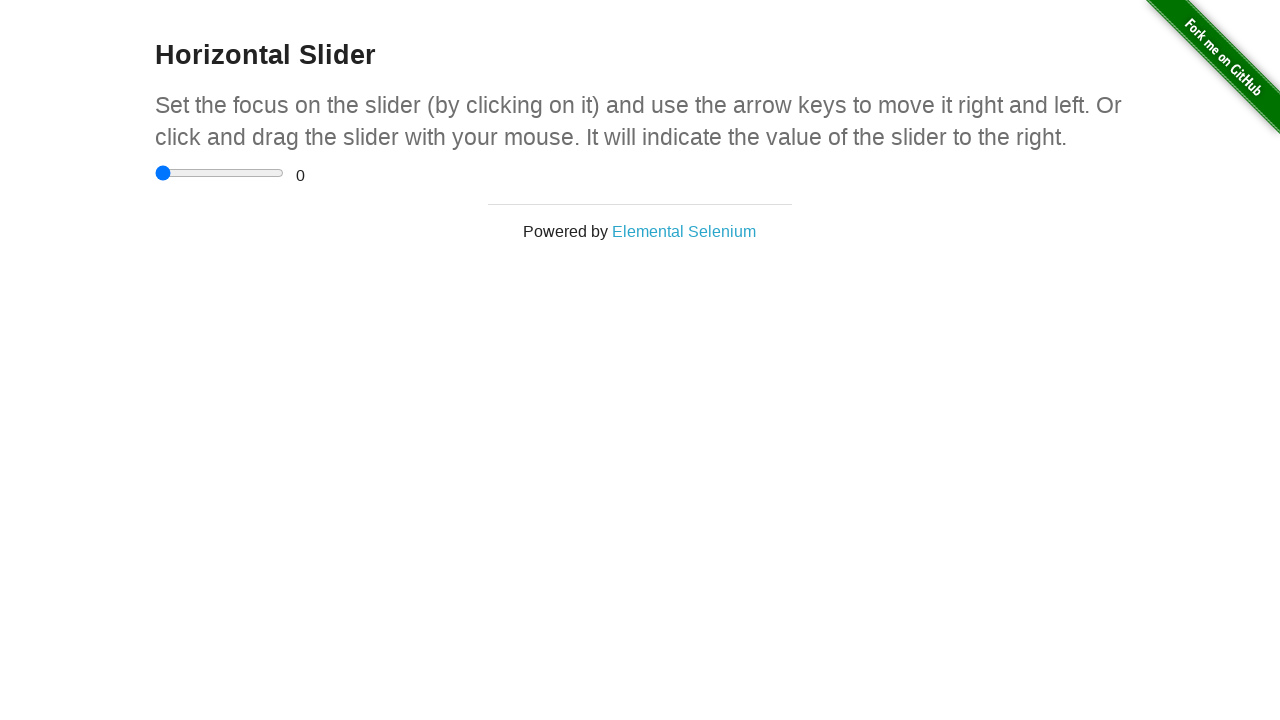

Located horizontal slider element
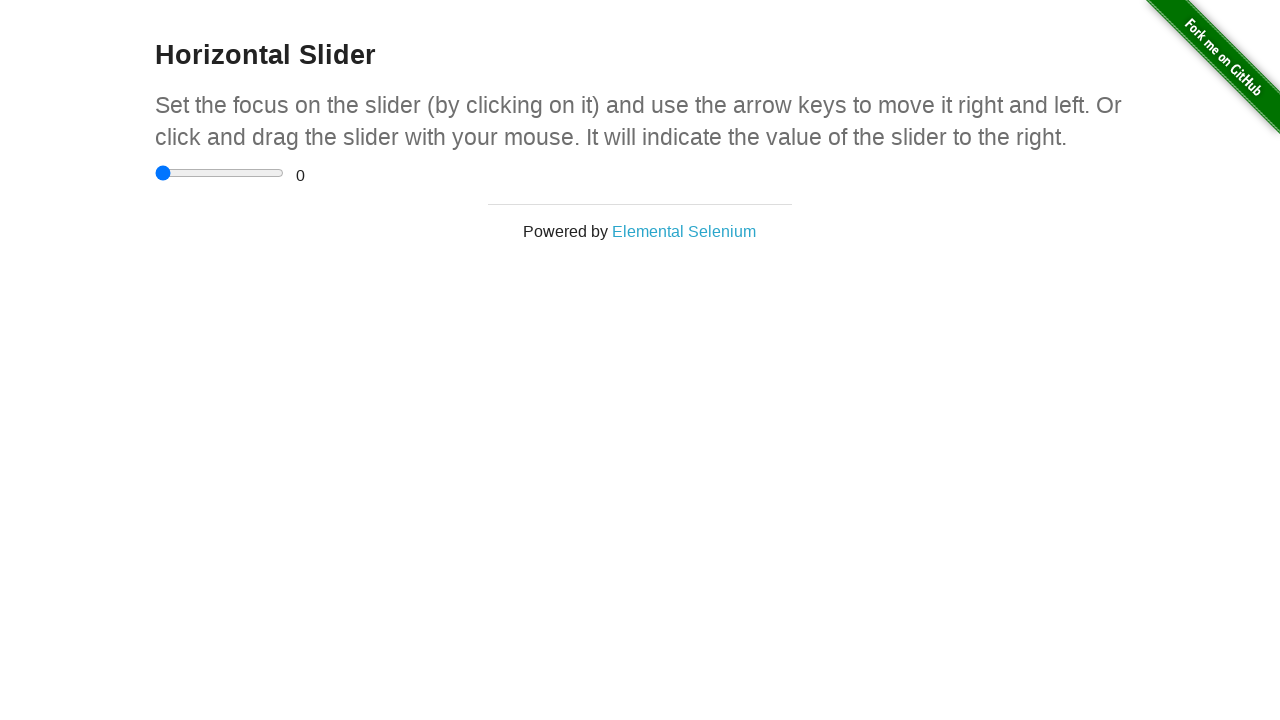

Pressed ArrowRight key to move slider to the right on input[type='range']
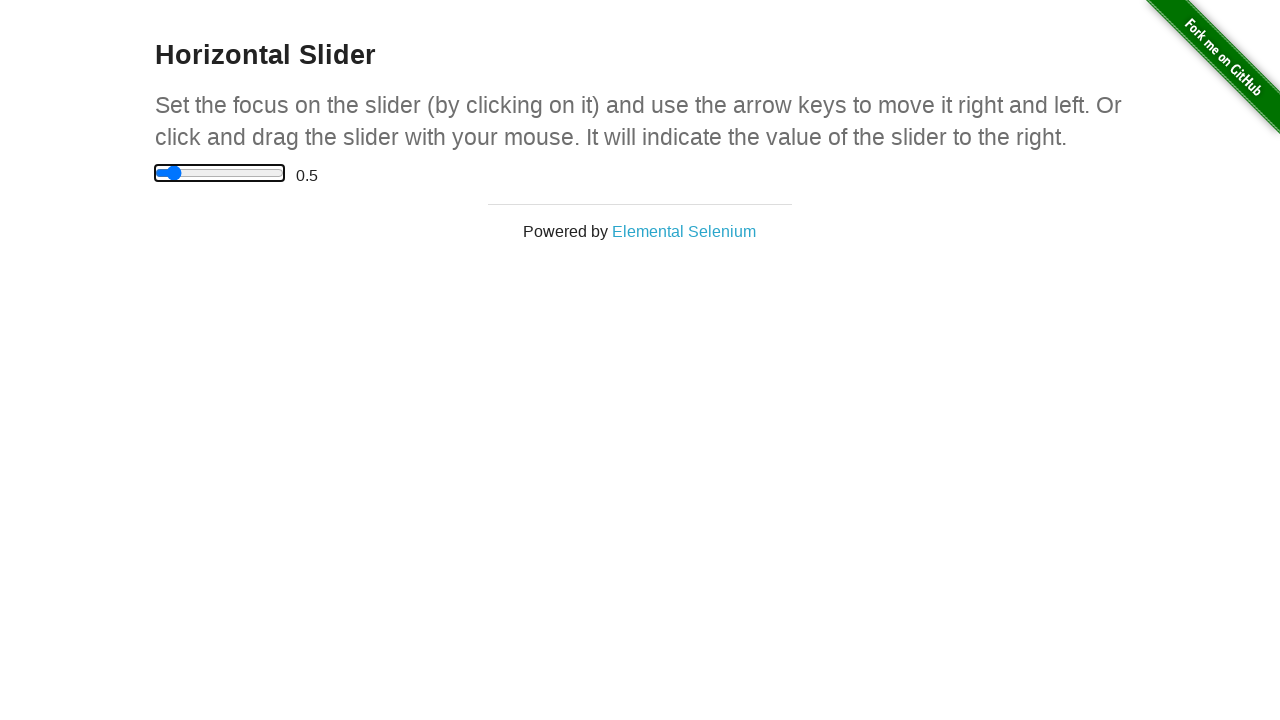

Range value element loaded after slider interaction
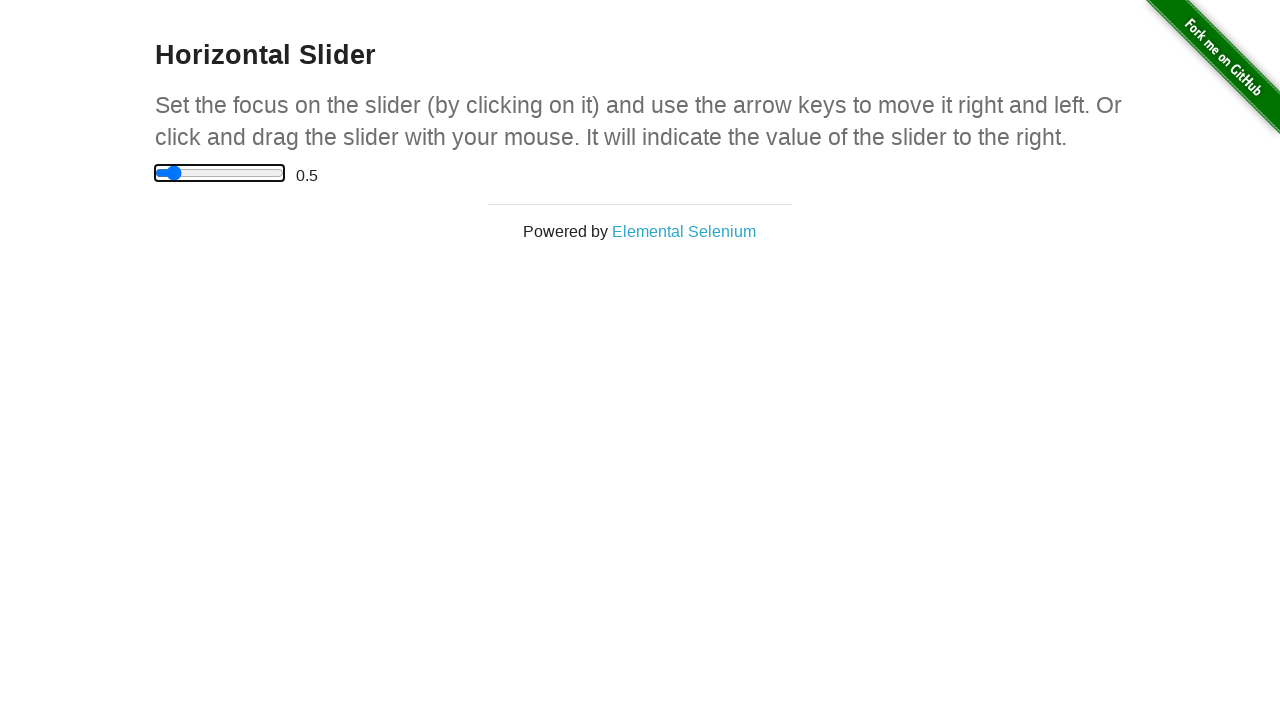

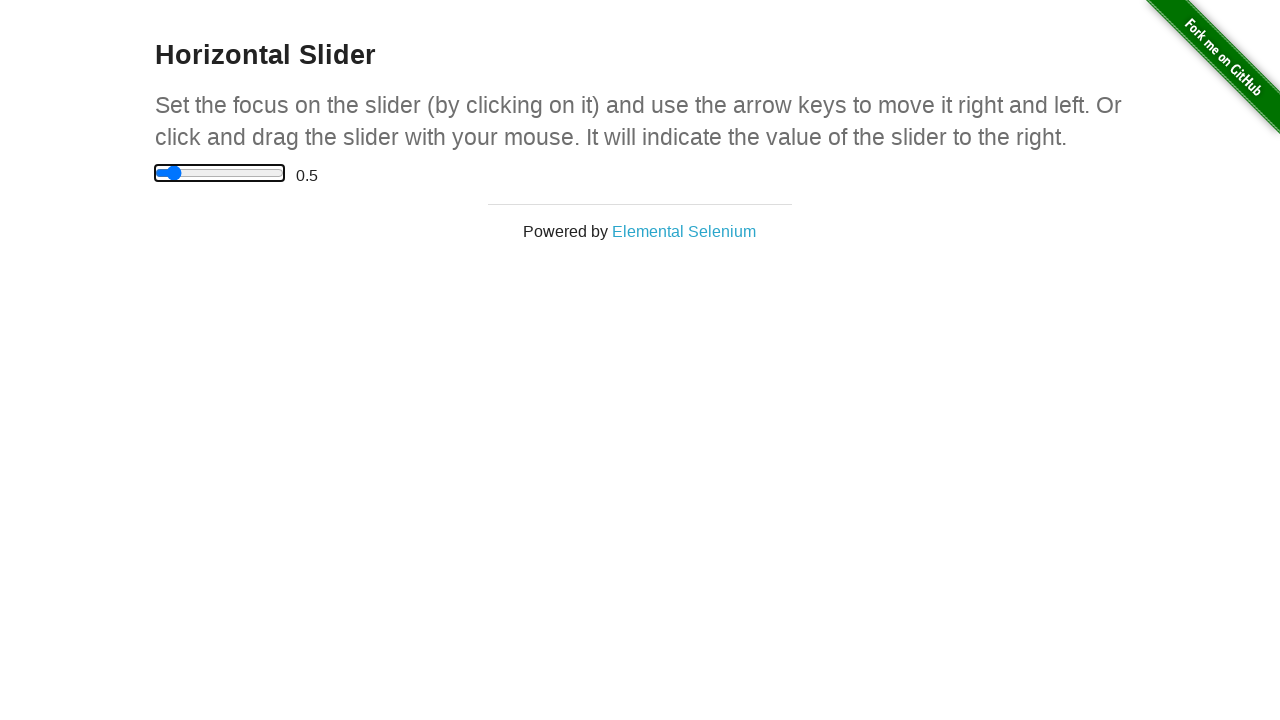